Navigates to OrangeHRM demo login page and clicks on the "OrangeHRM, Inc" link, which likely opens the company's main website.

Starting URL: https://opensource-demo.orangehrmlive.com/web/index.php/auth/login

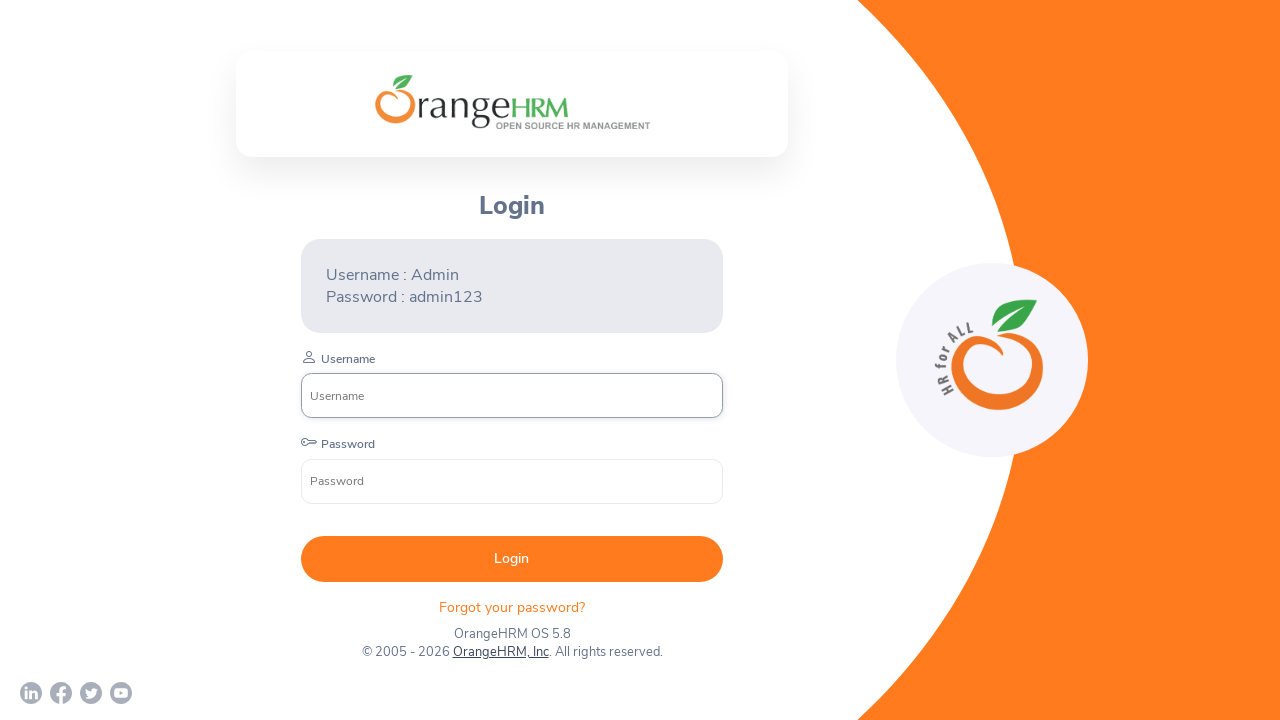

Waited for page to fully load (networkidle state)
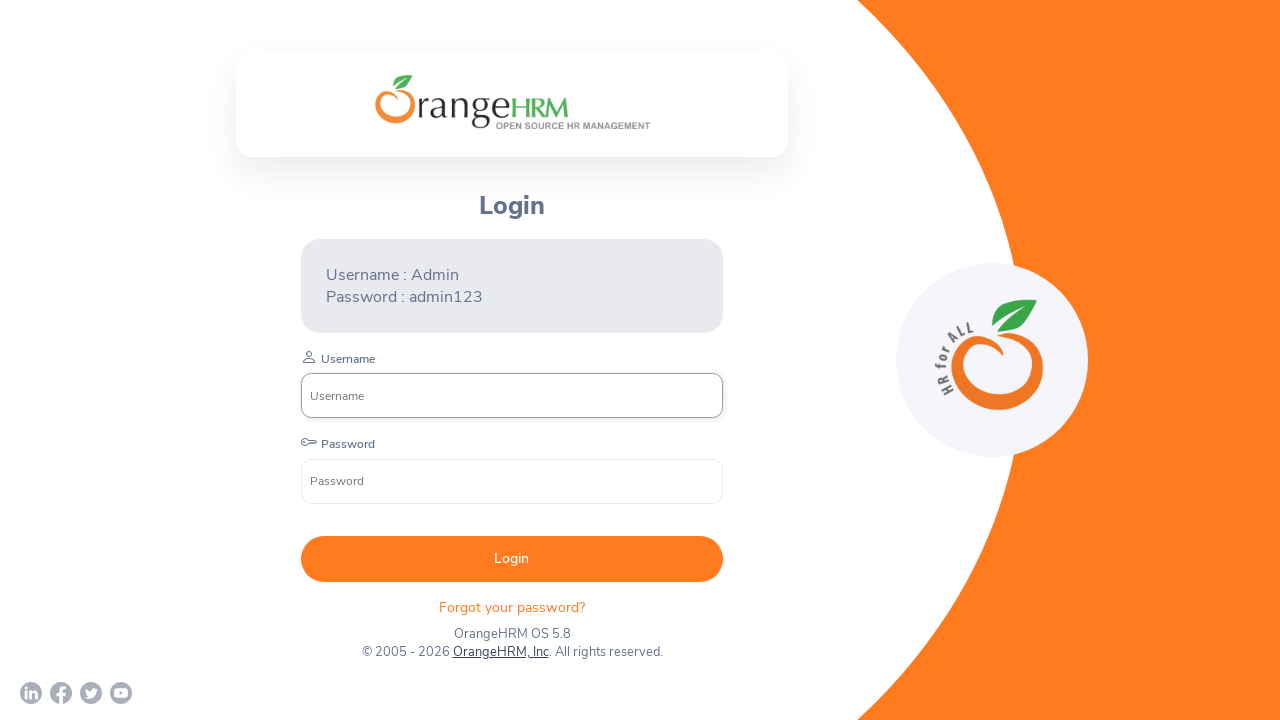

Clicked on the 'OrangeHRM, Inc' link at (500, 652) on text=OrangeHRM, Inc
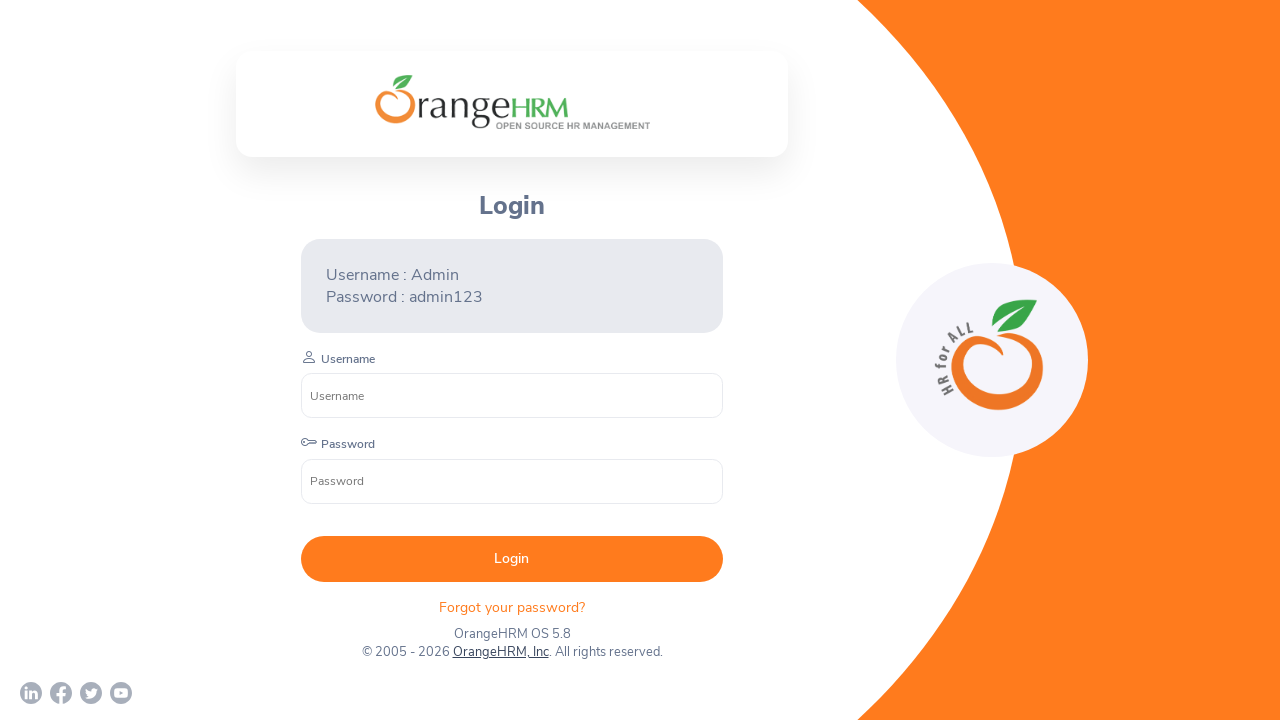

Waited 2 seconds for navigation or new page to load
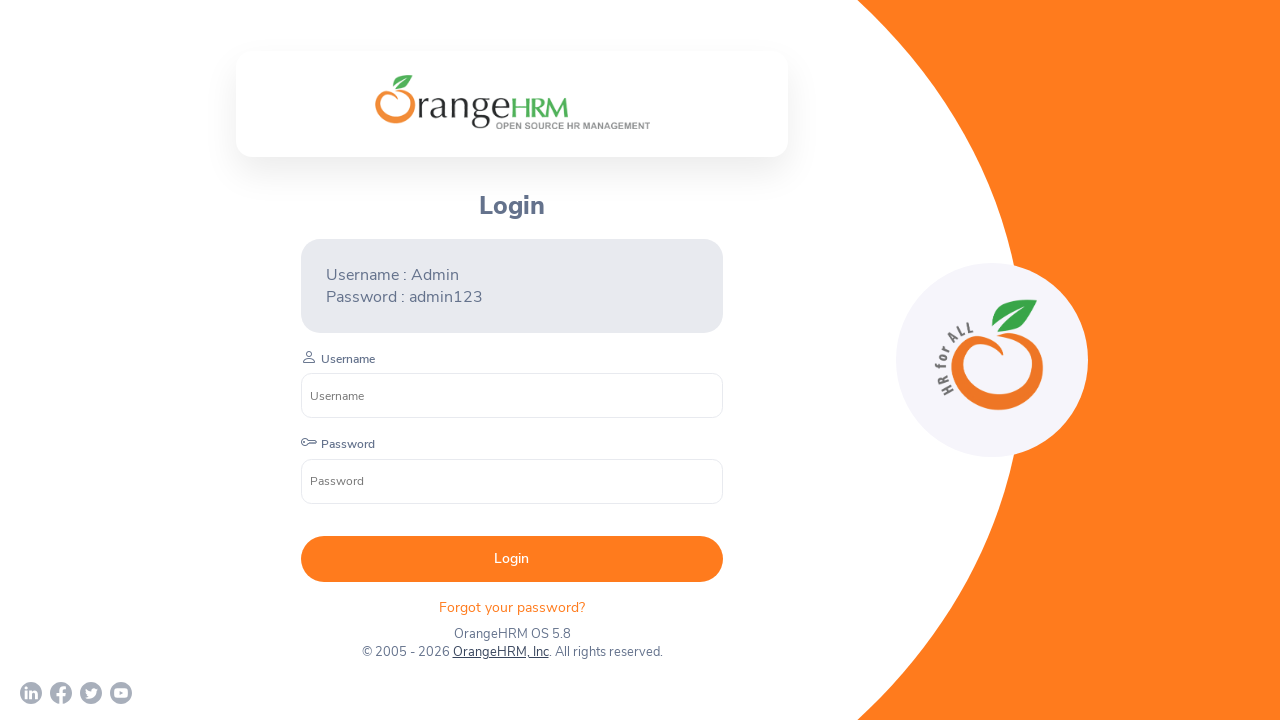

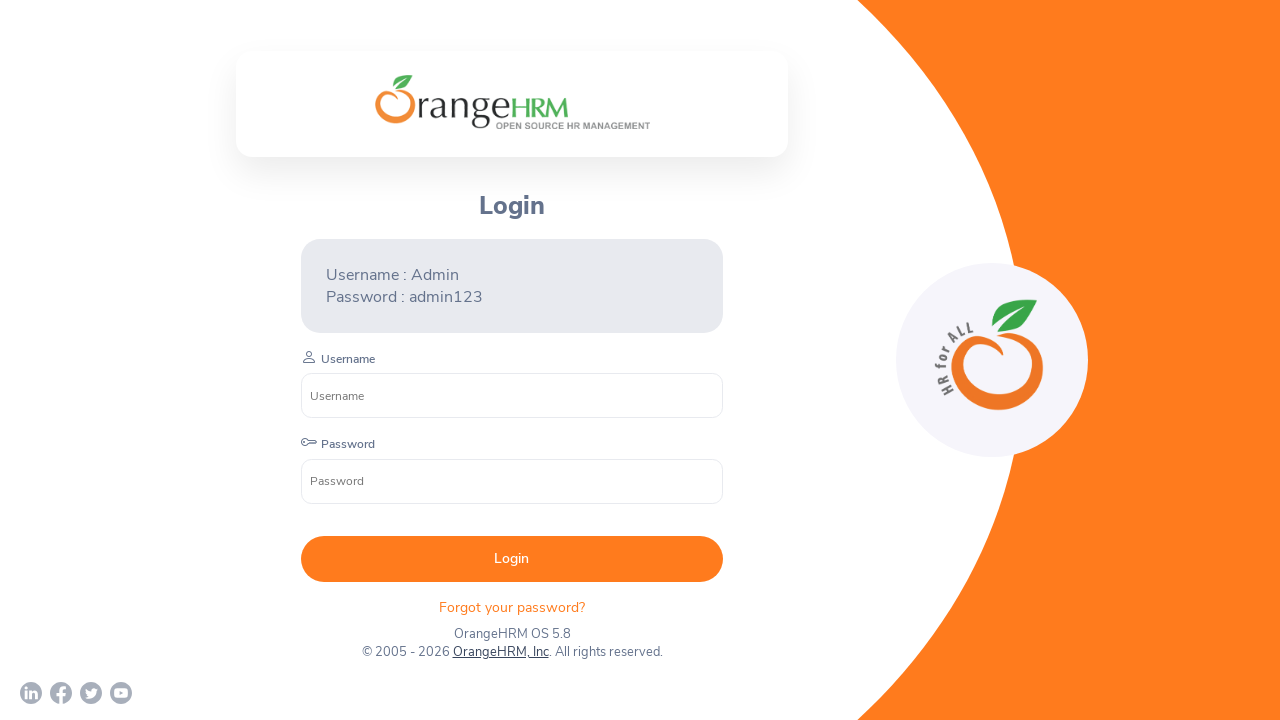